Tests autocomplete functionality by typing a letter in a search field, waiting for autocomplete suggestions to appear, and selecting one of the options to verify it populates the input field correctly.

Starting URL: https://seleniumui.moderntester.pl/autocomplete.php

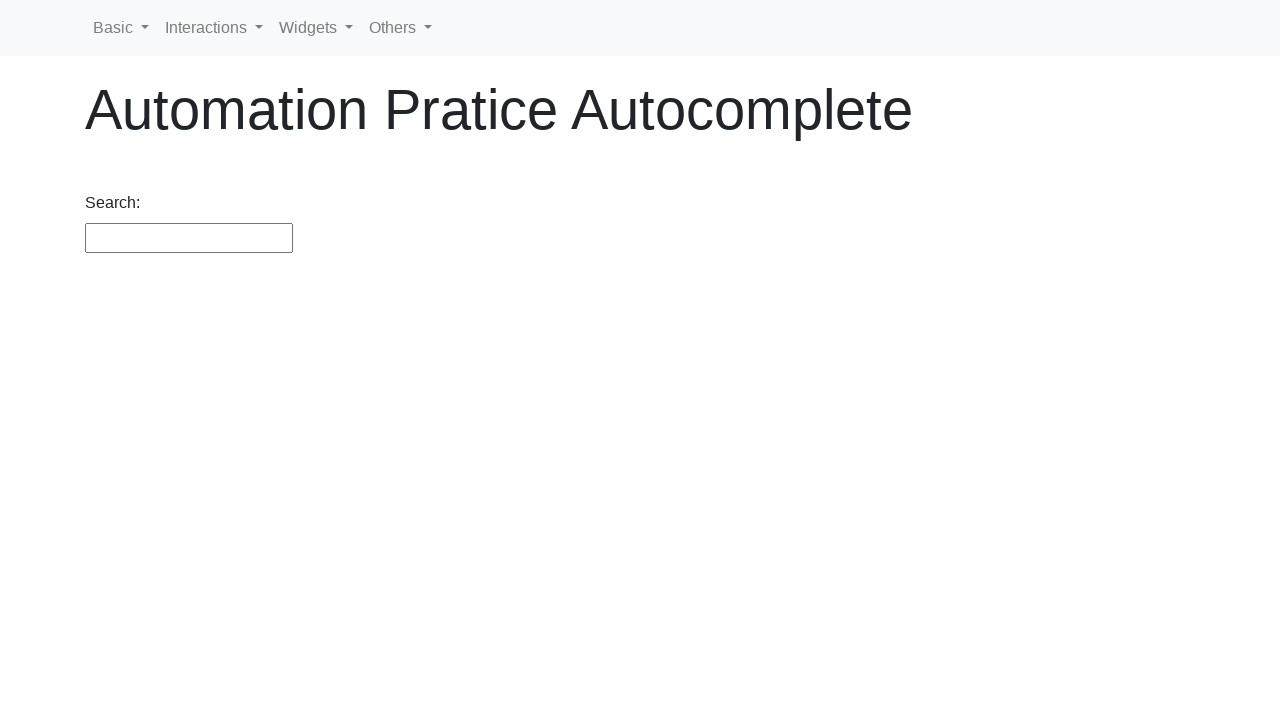

Typed 'a' in the search field to trigger autocomplete on #search
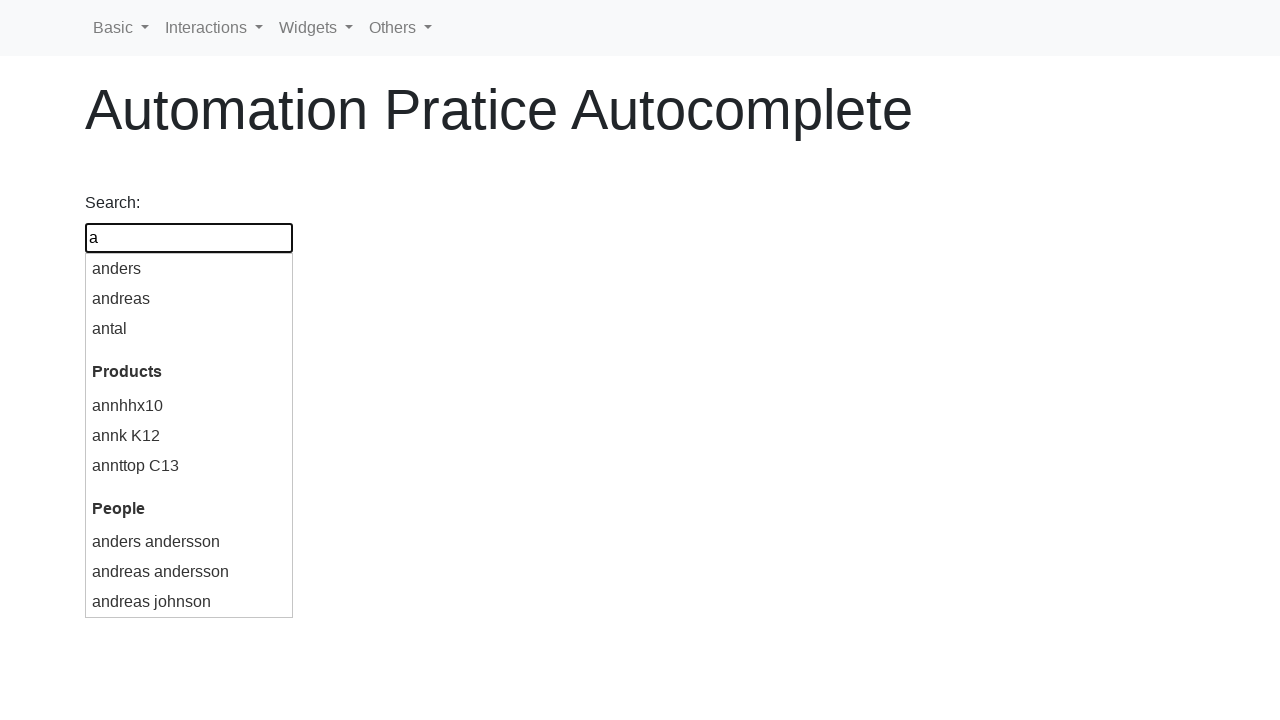

Autocomplete suggestions appeared
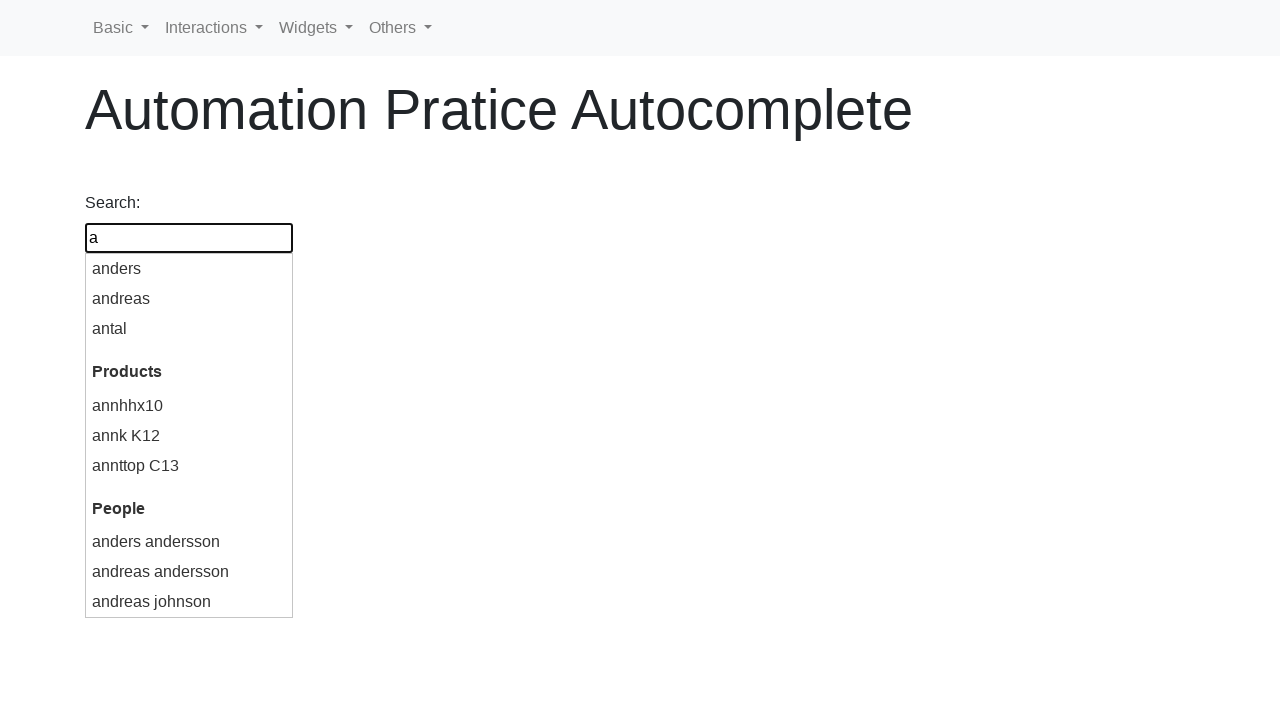

Retrieved 9 autocomplete options
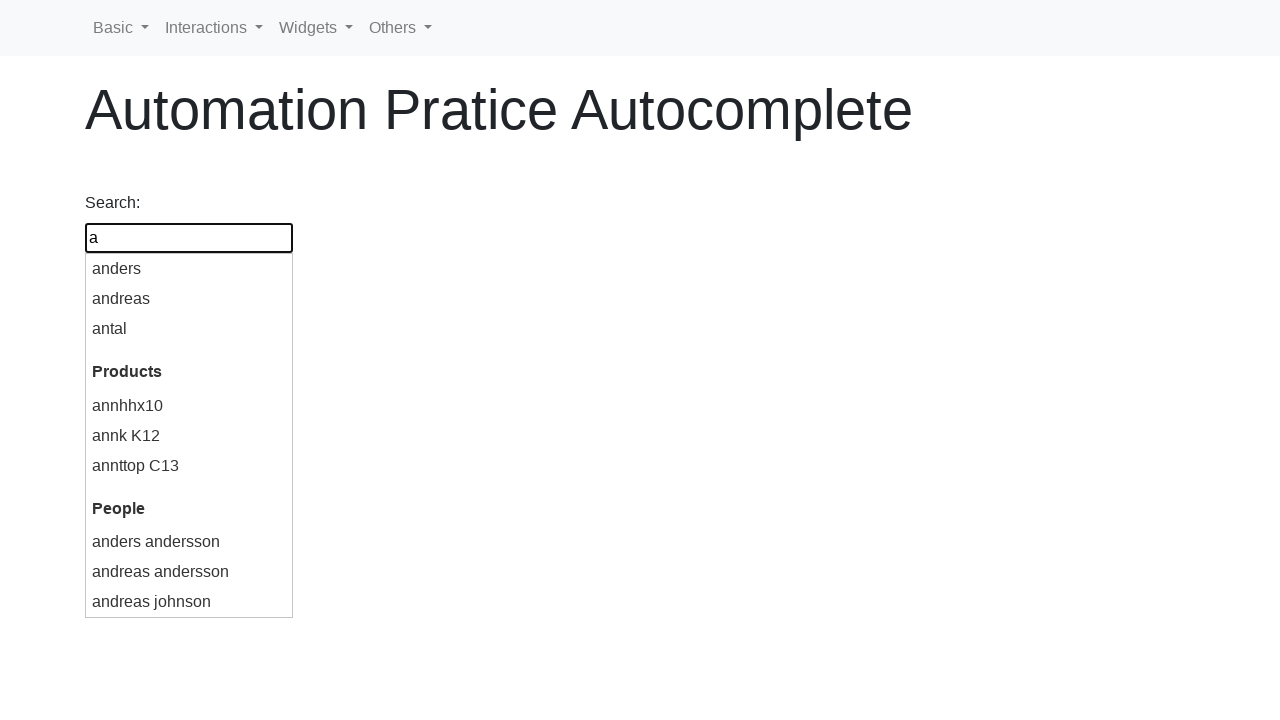

Selected random option at index 1 with text 'andreas'
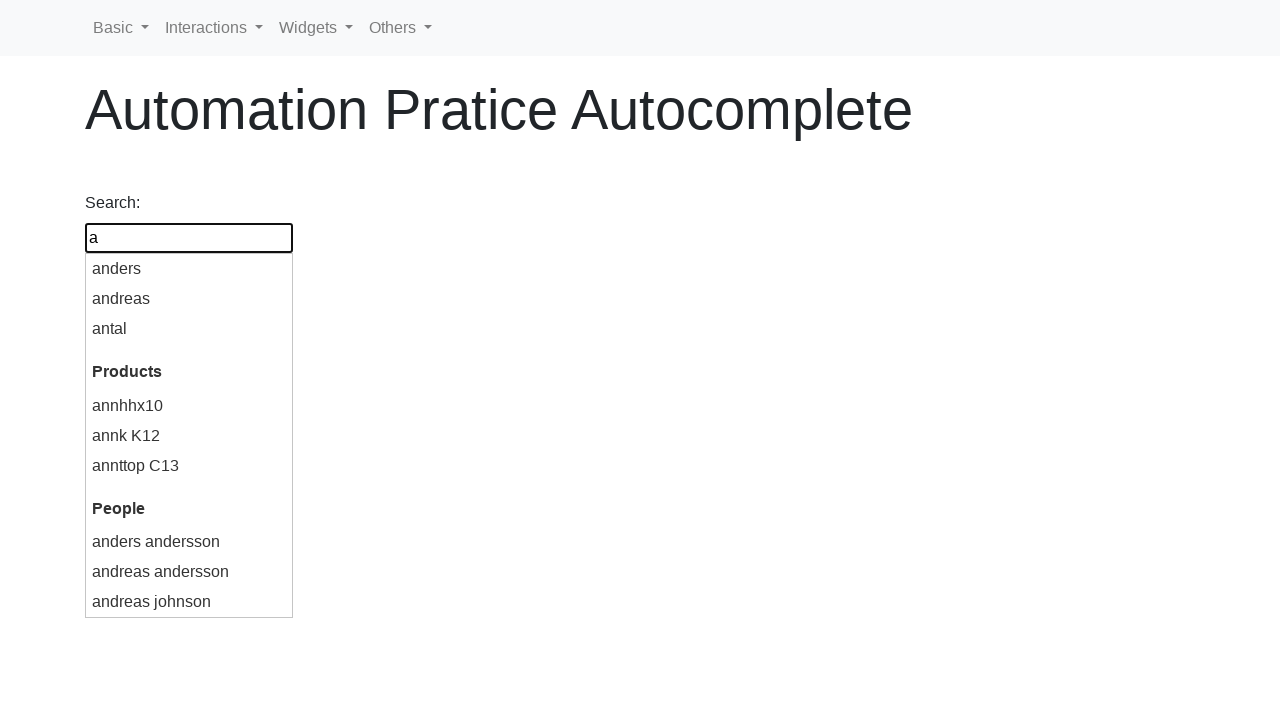

Clicked on the selected autocomplete option 'andreas' at (189, 299) on .ui-menu-item >> nth=1
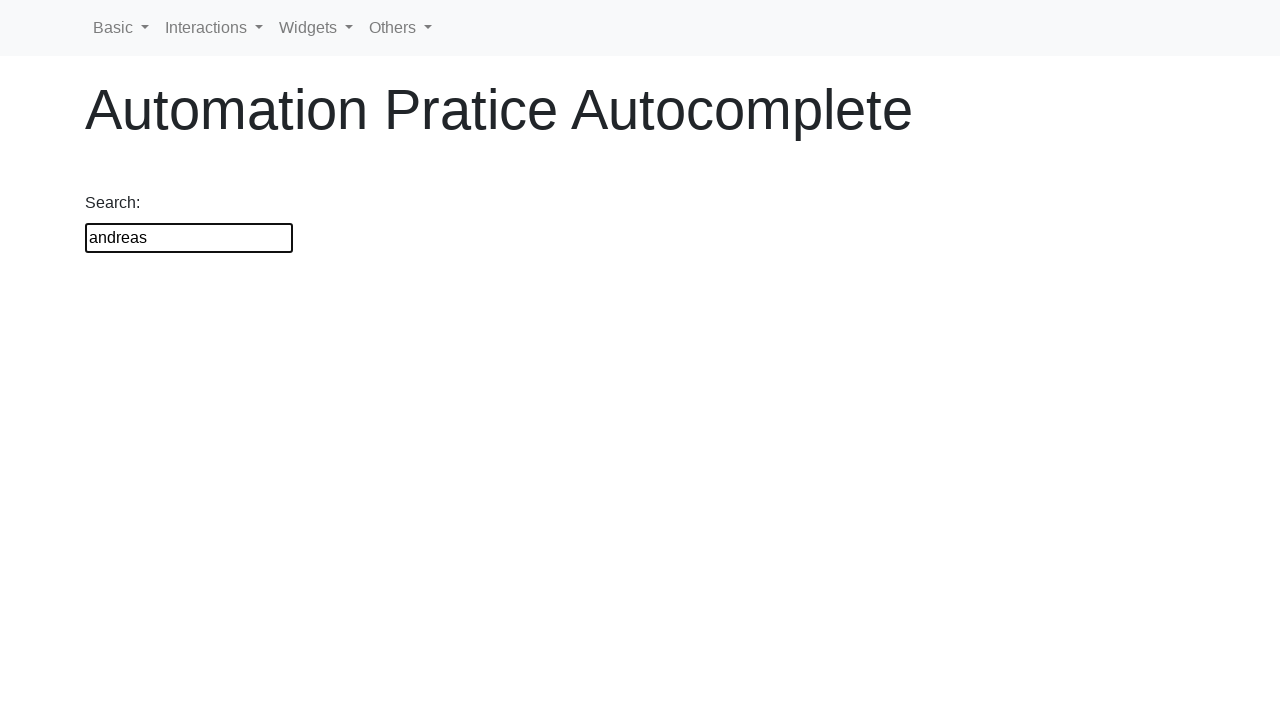

Verified that the input field contains the selected option text 'andreas'
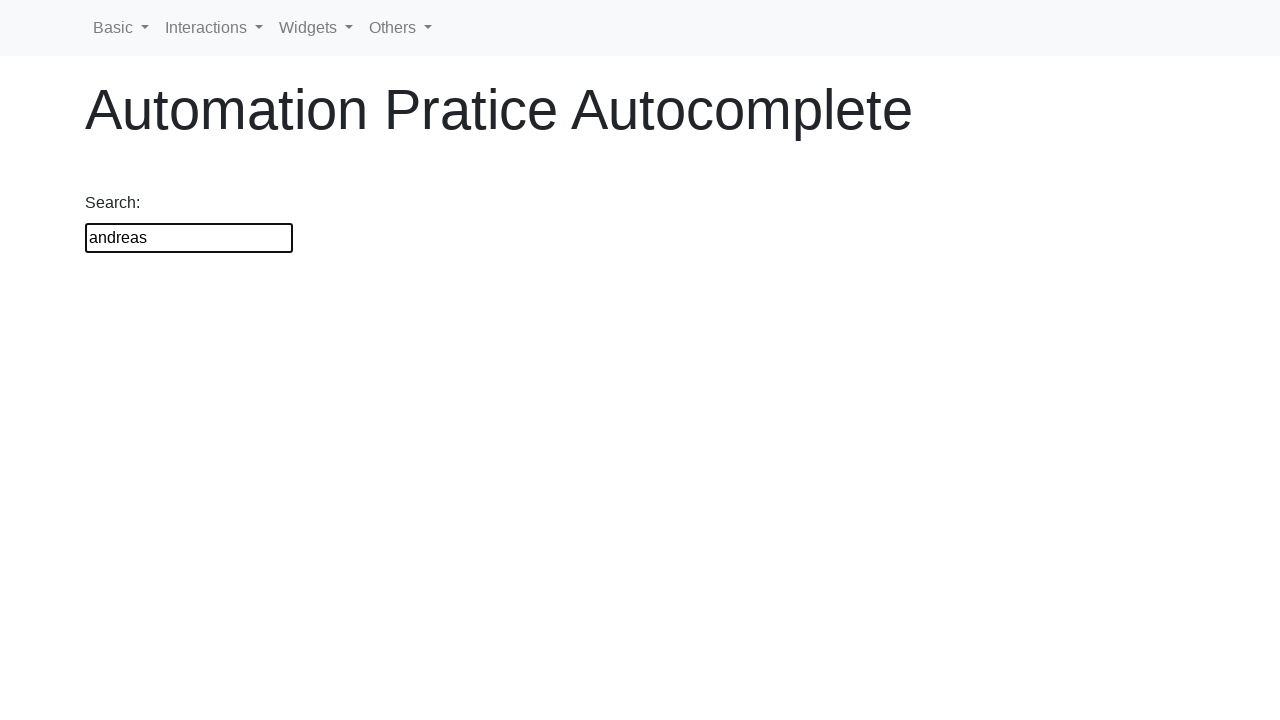

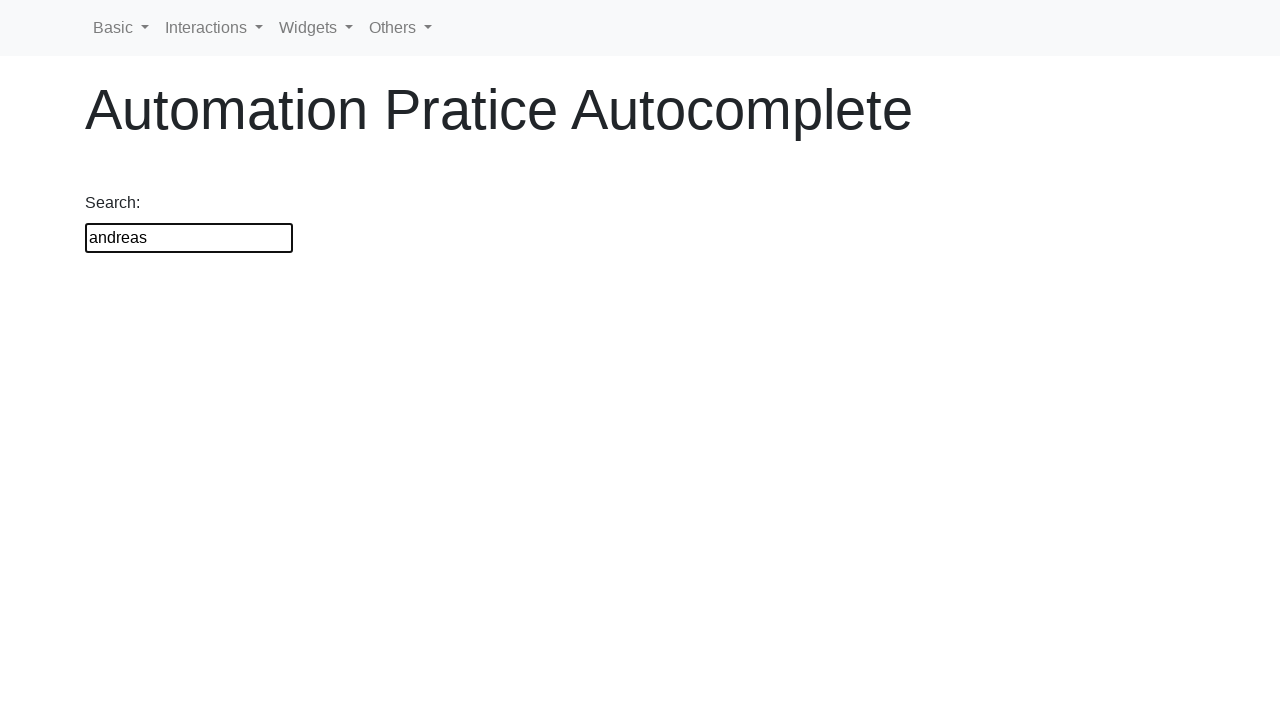